Tests various CSS and attribute selectors on a test automation practice page by navigating to the SelectorsWeb section and verifying text content of multiple elements using different selector strategies (ID, class name, name attribute, CSS selectors).

Starting URL: https://curso.testautomation.es

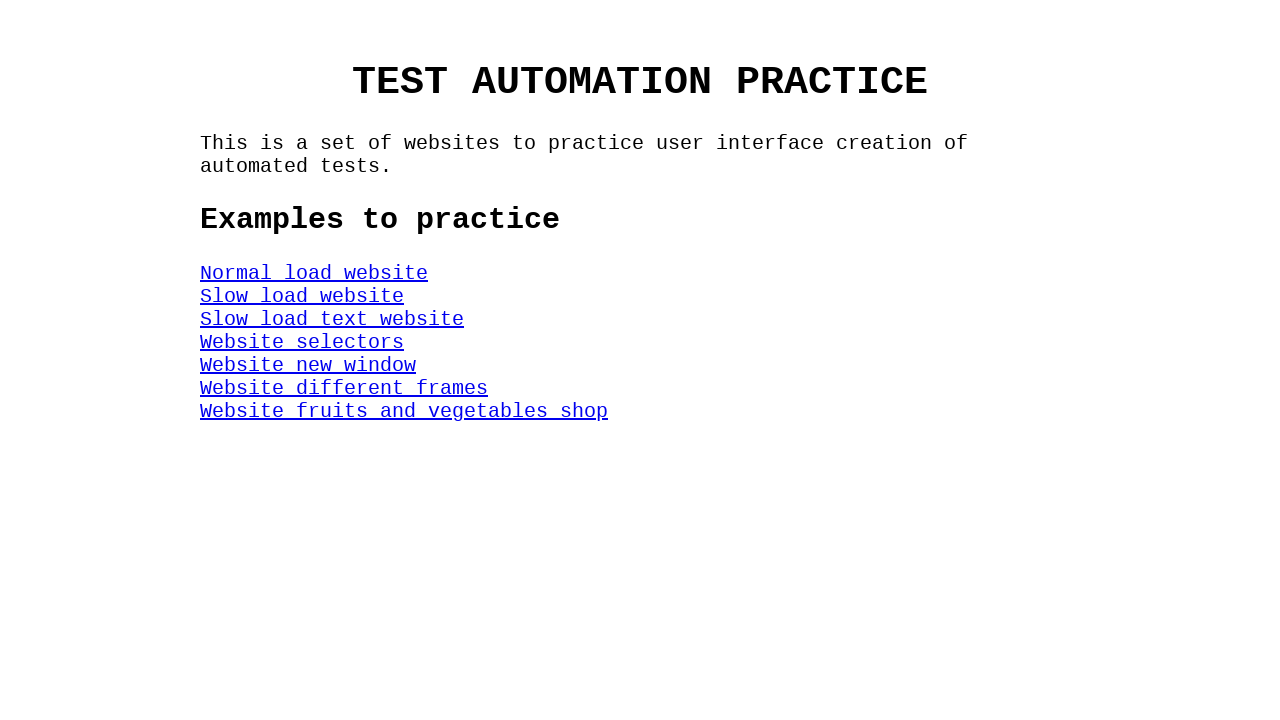

Clicked on SelectorsWeb section link at (302, 342) on #SelectorsWeb
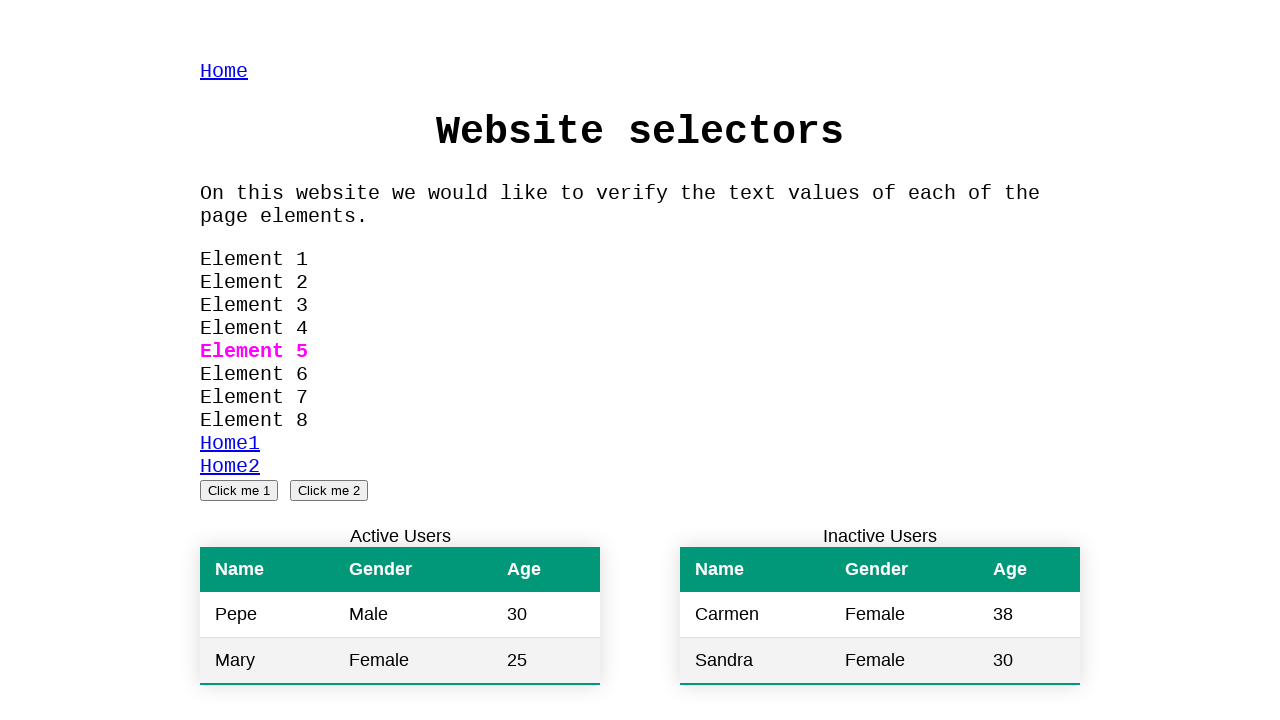

Located Element 1 using ID selector
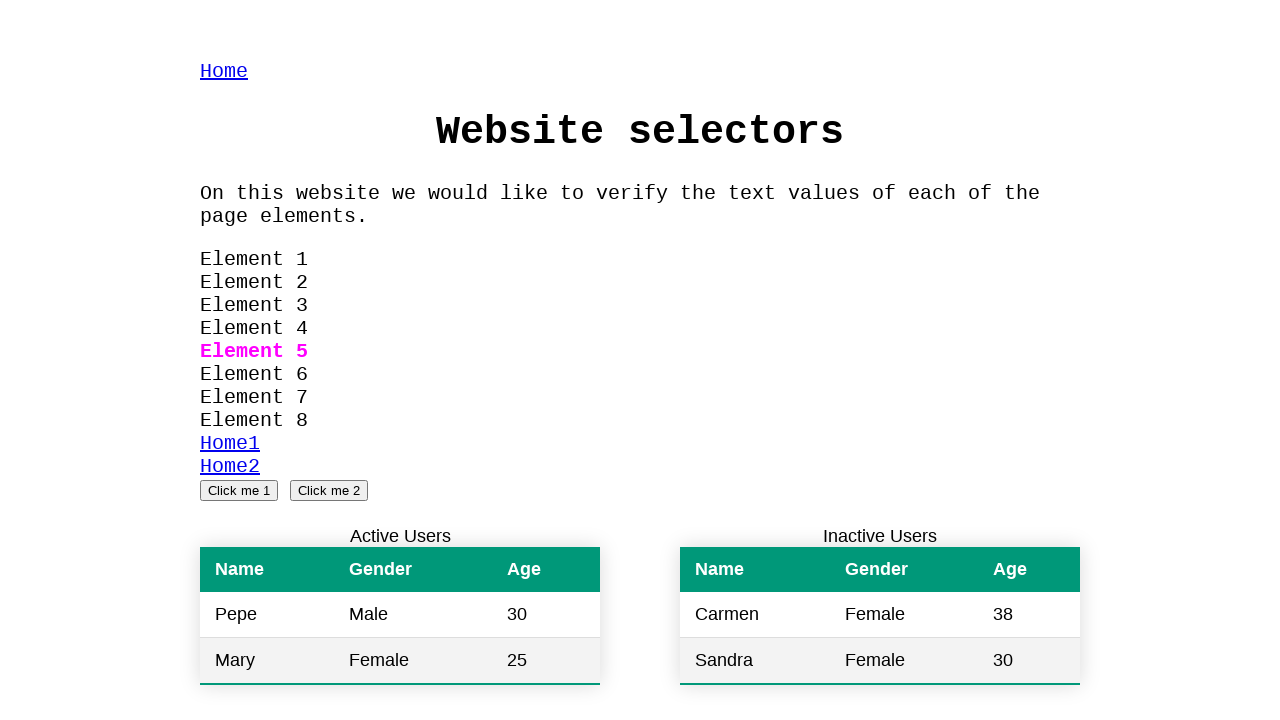

Verified Element 1 text content is 'Element 1'
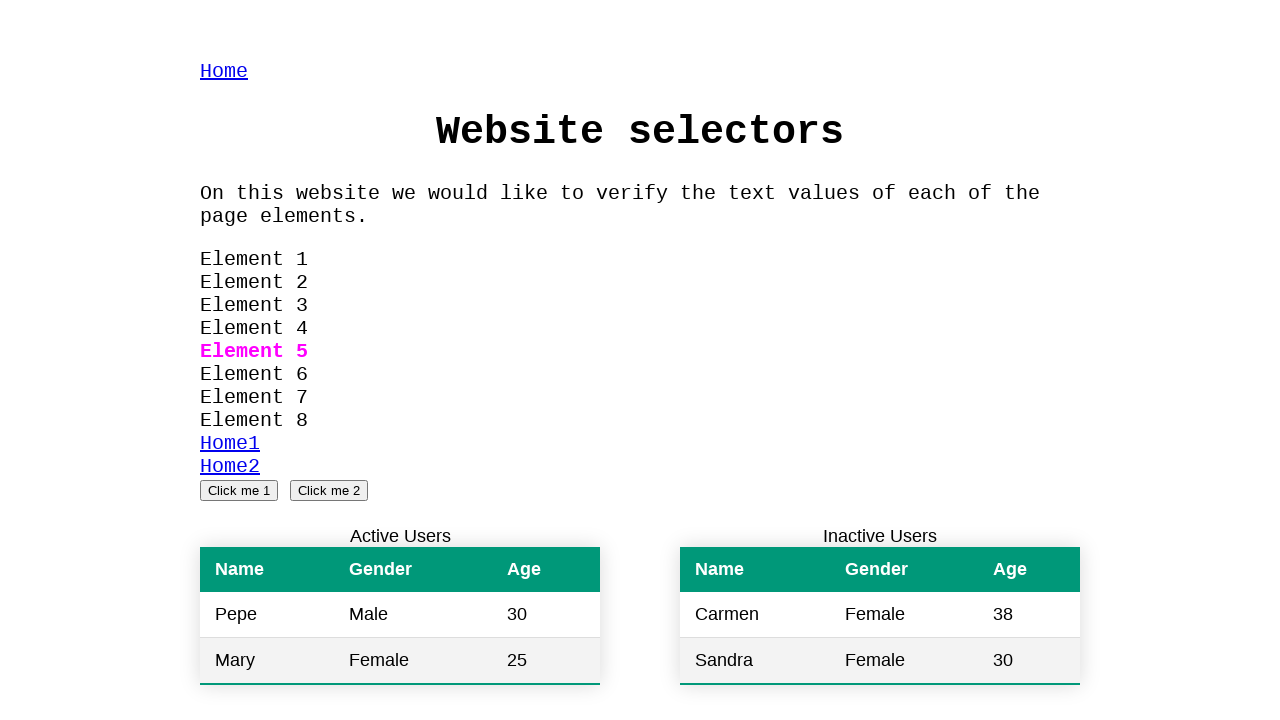

Located Element 2 using class name selector
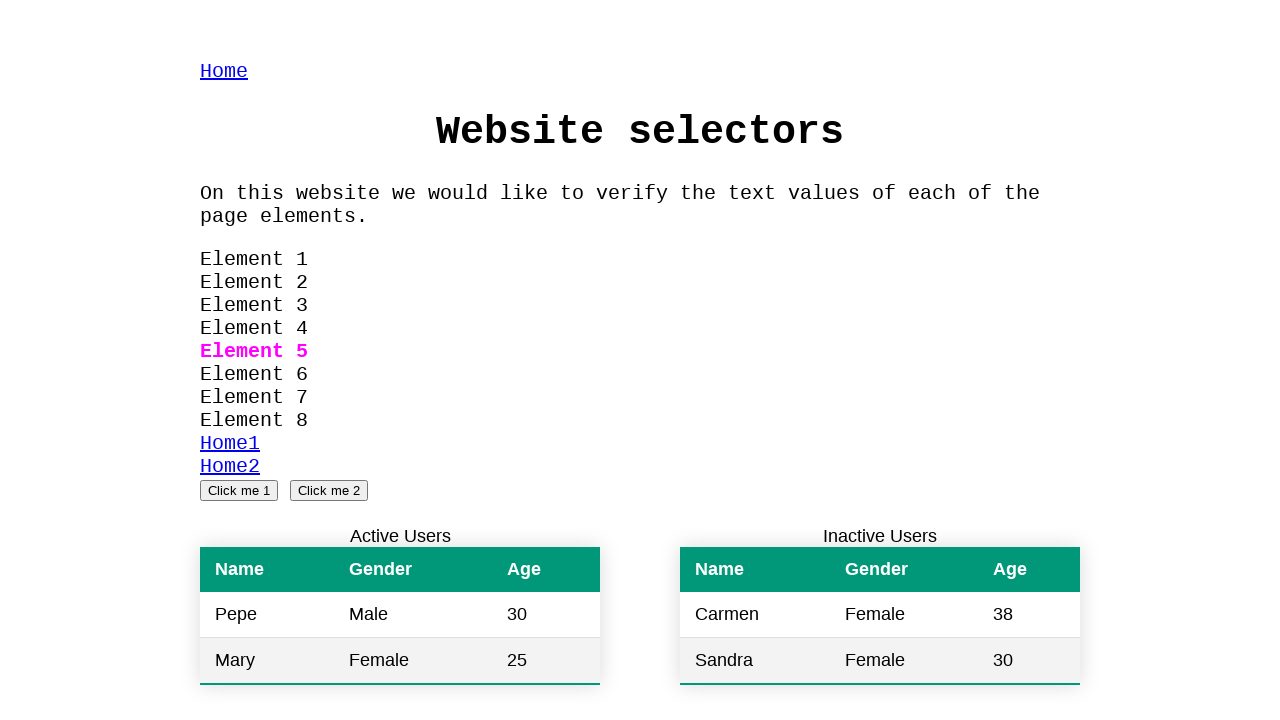

Verified Element 2 text content is 'Element 2'
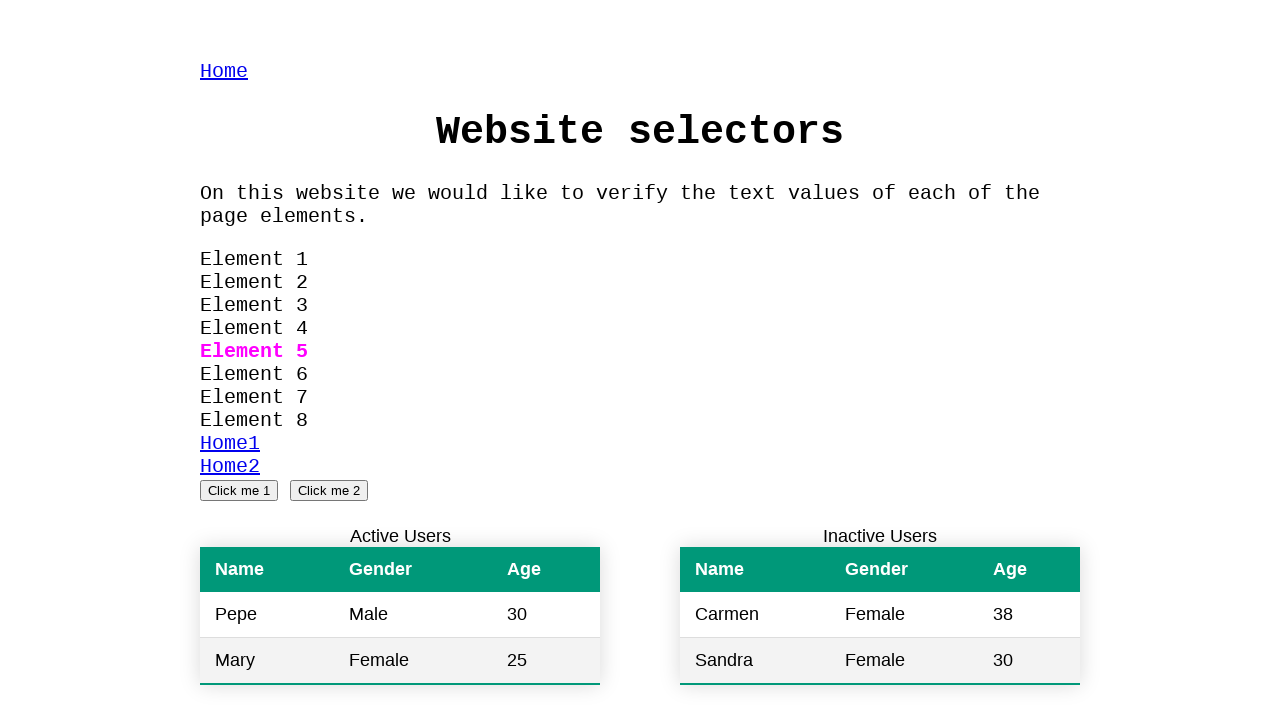

Located Element 3 using nth selector with ID
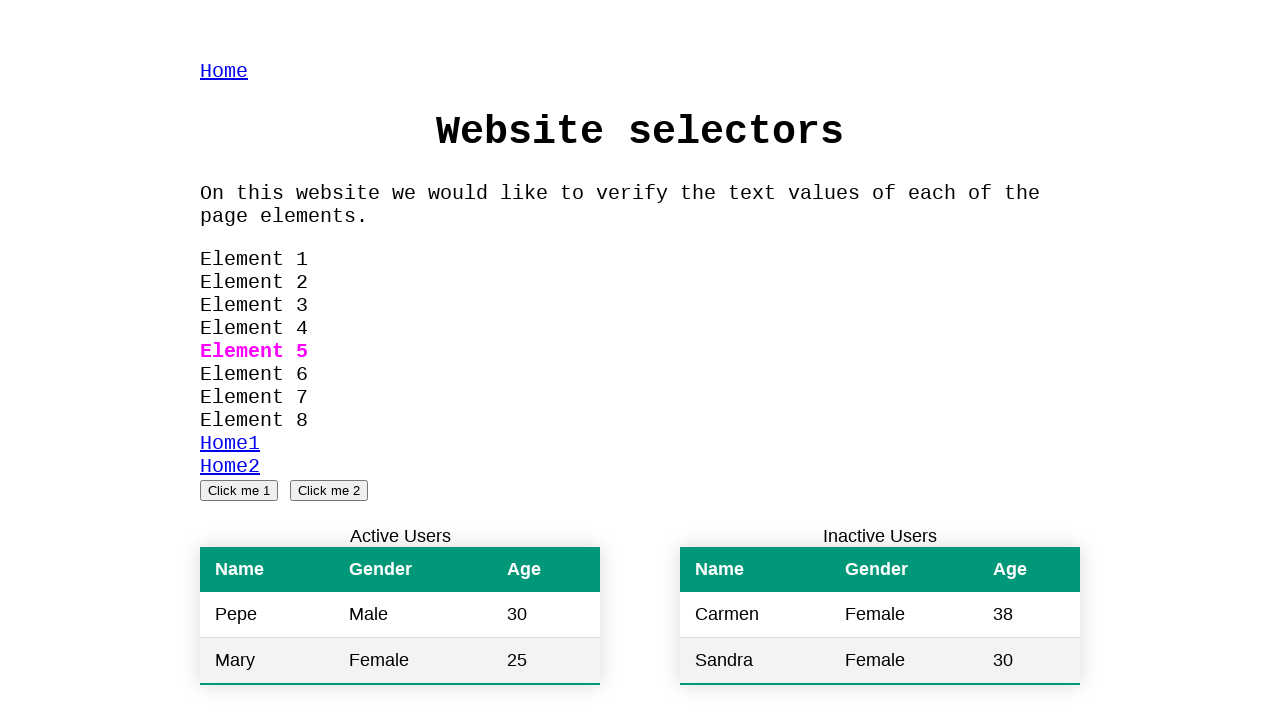

Verified Element 3 text content is 'Element 3'
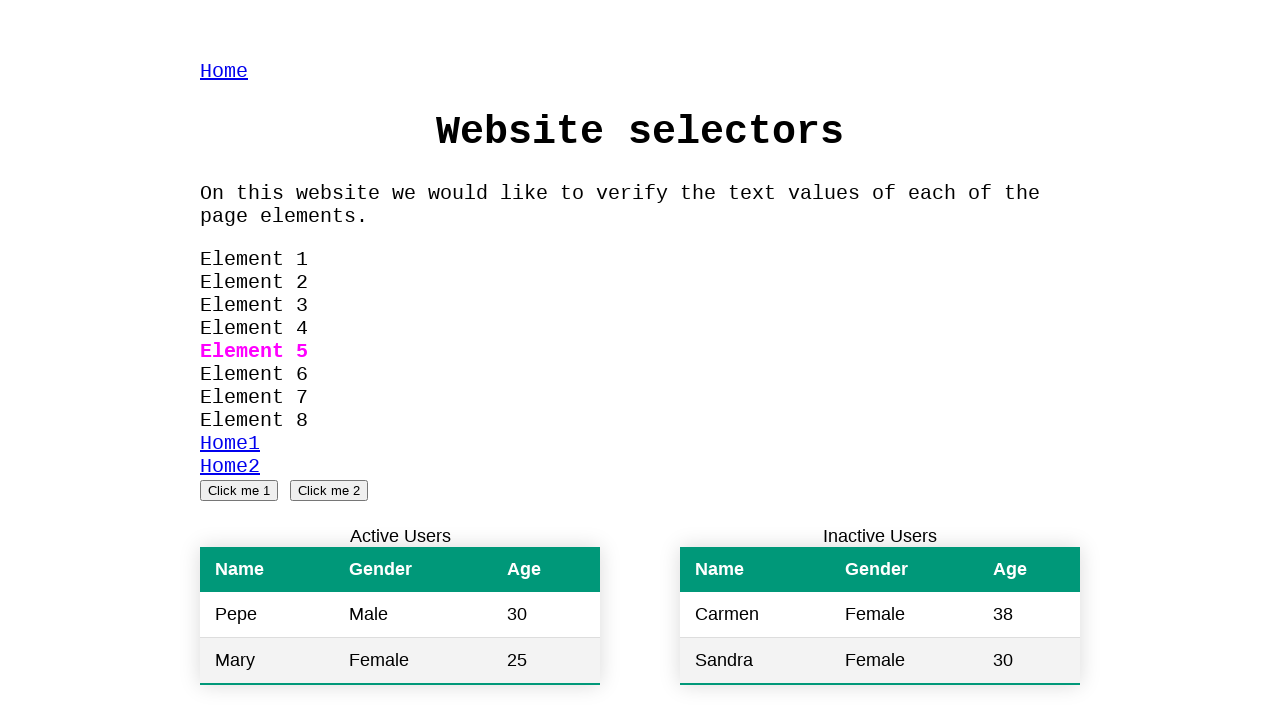

Located Element 3 using name attribute and ID selector
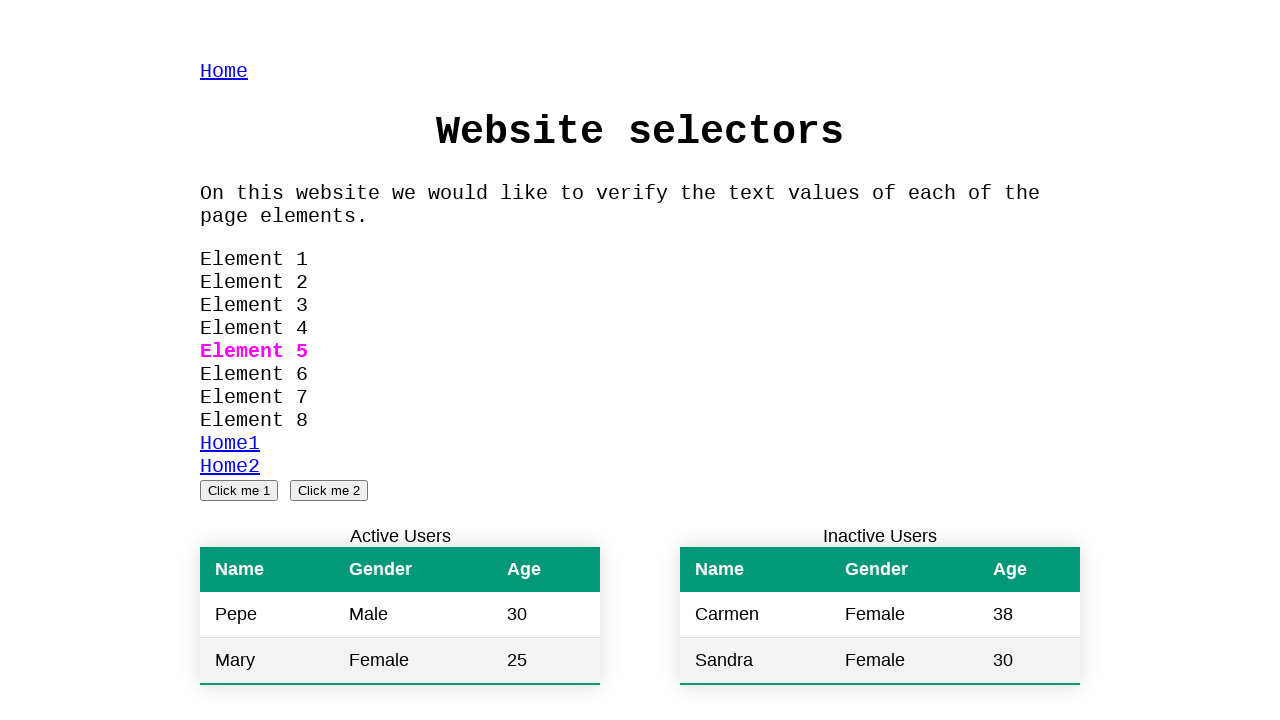

Verified Element 3 text content using alternative selector
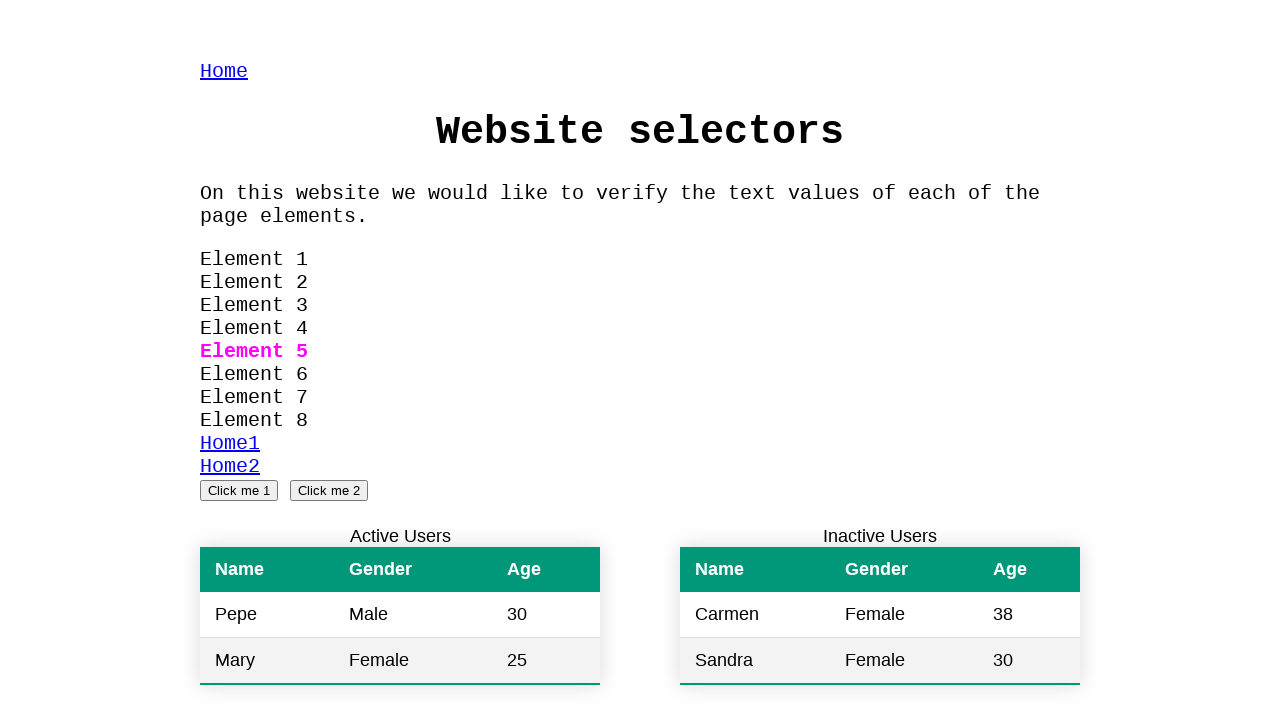

Located Element 4 using name attribute selector
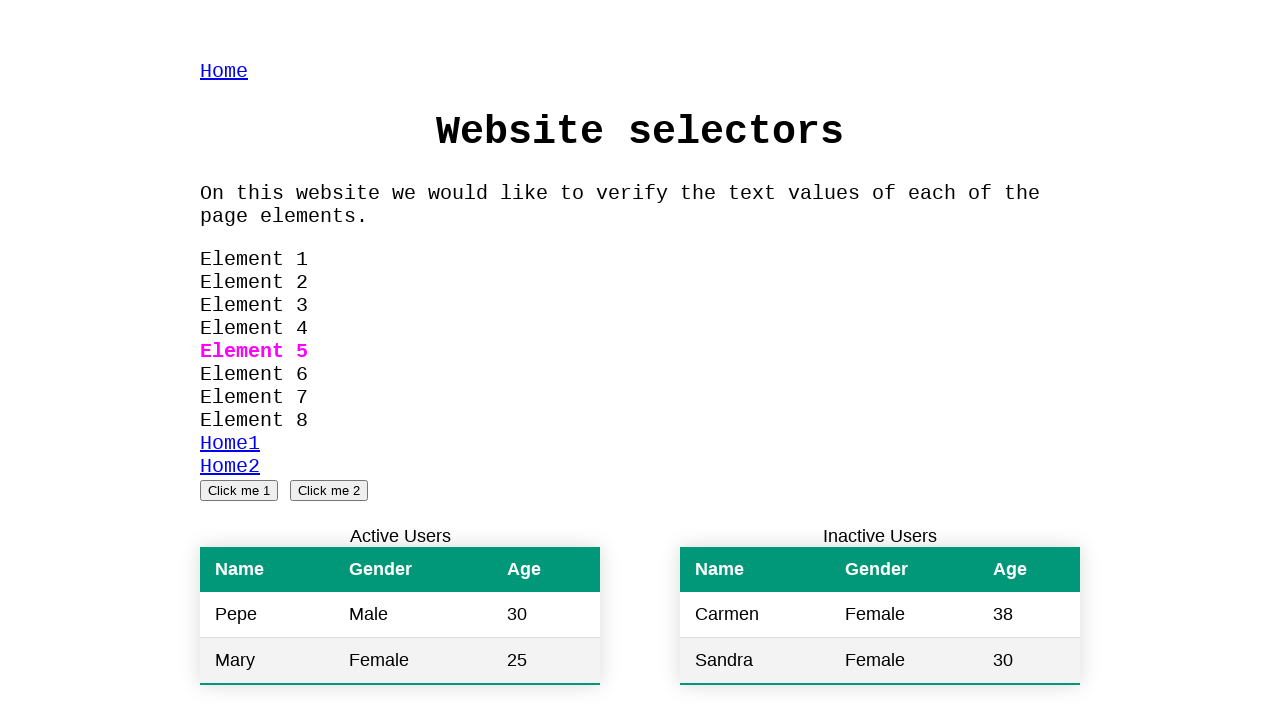

Verified Element 4 text content is 'Element 4'
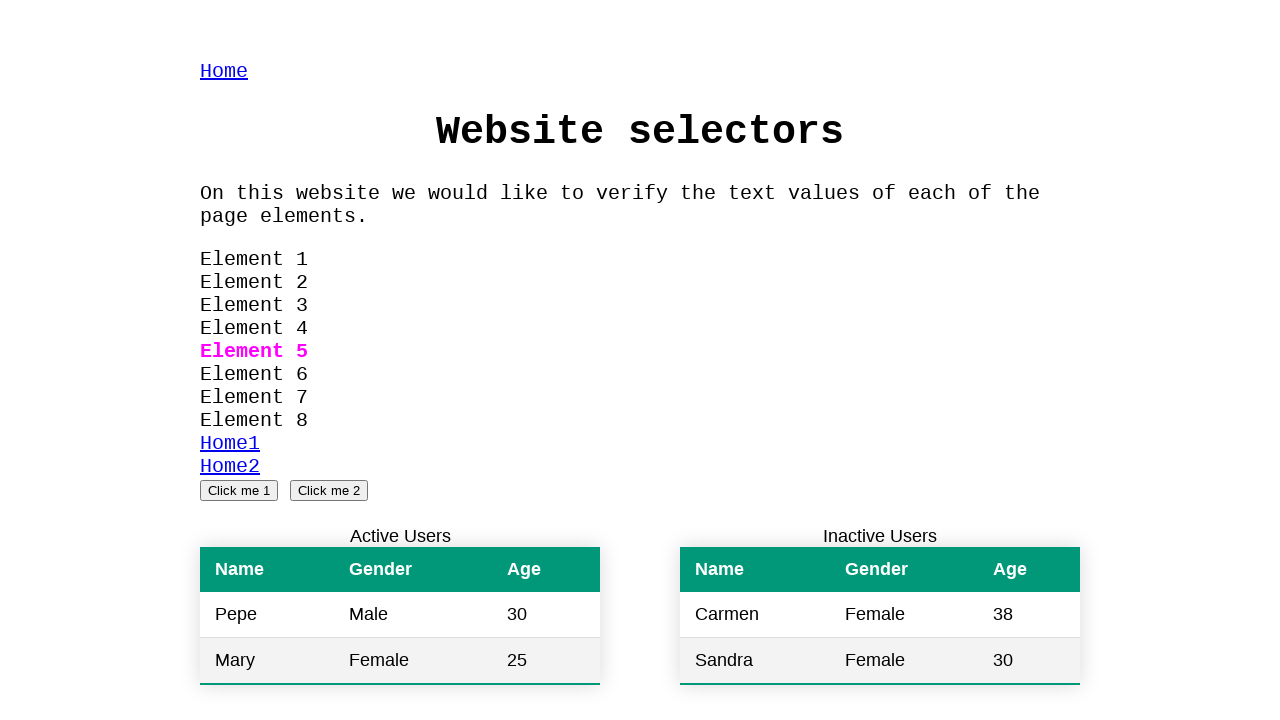

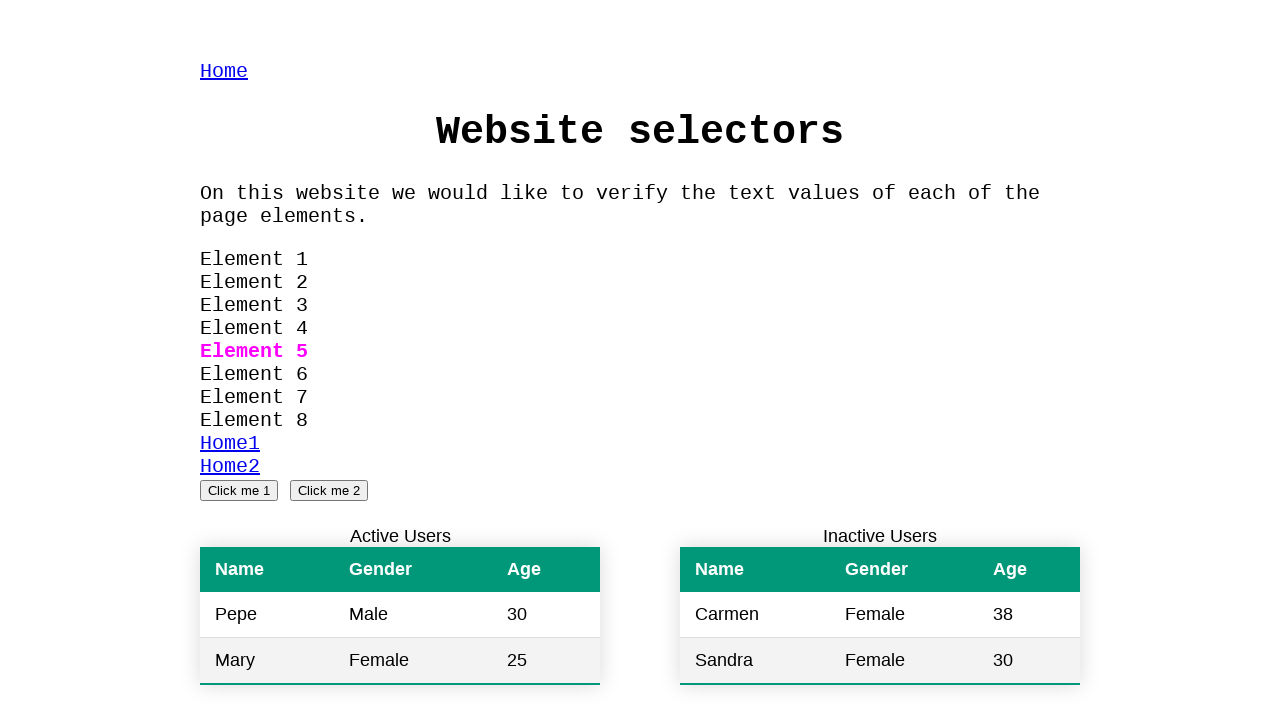